Tests a simple calculator form by entering two numbers and verifying their sum

Starting URL: https://www.lambdatest.com/selenium-playground/simple-form-demo

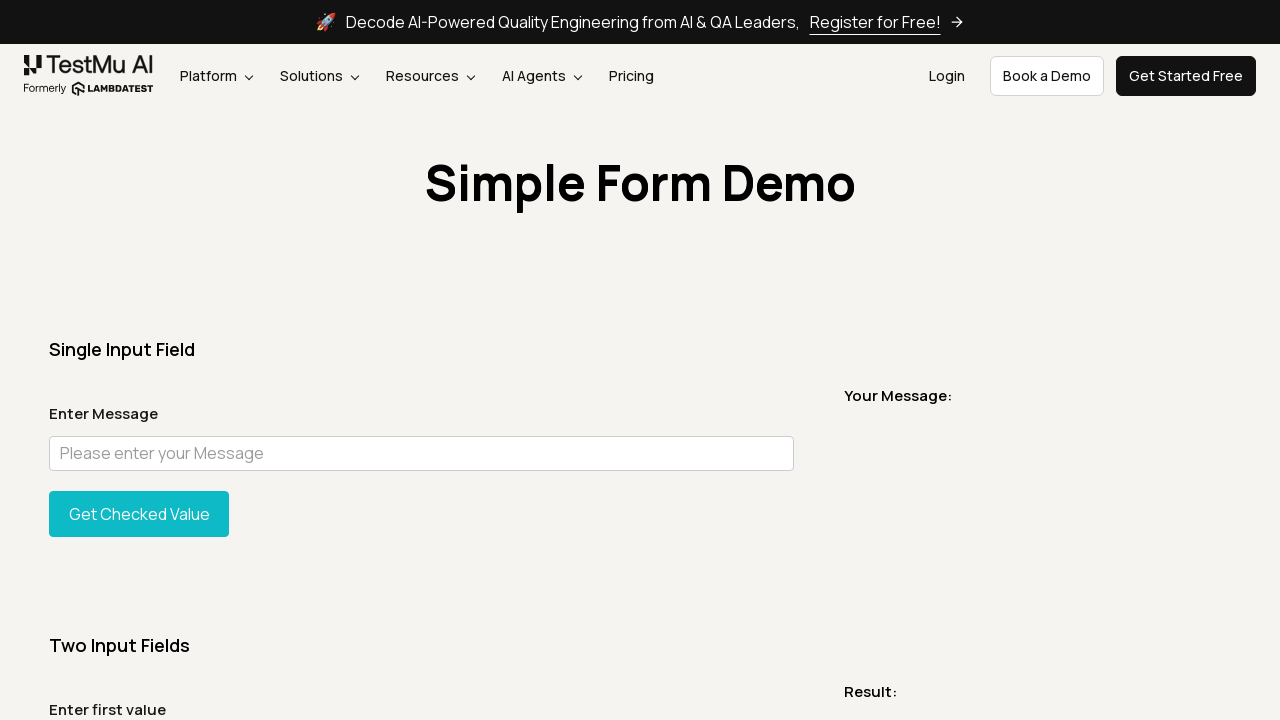

Filled first input field with '25' on #sum1
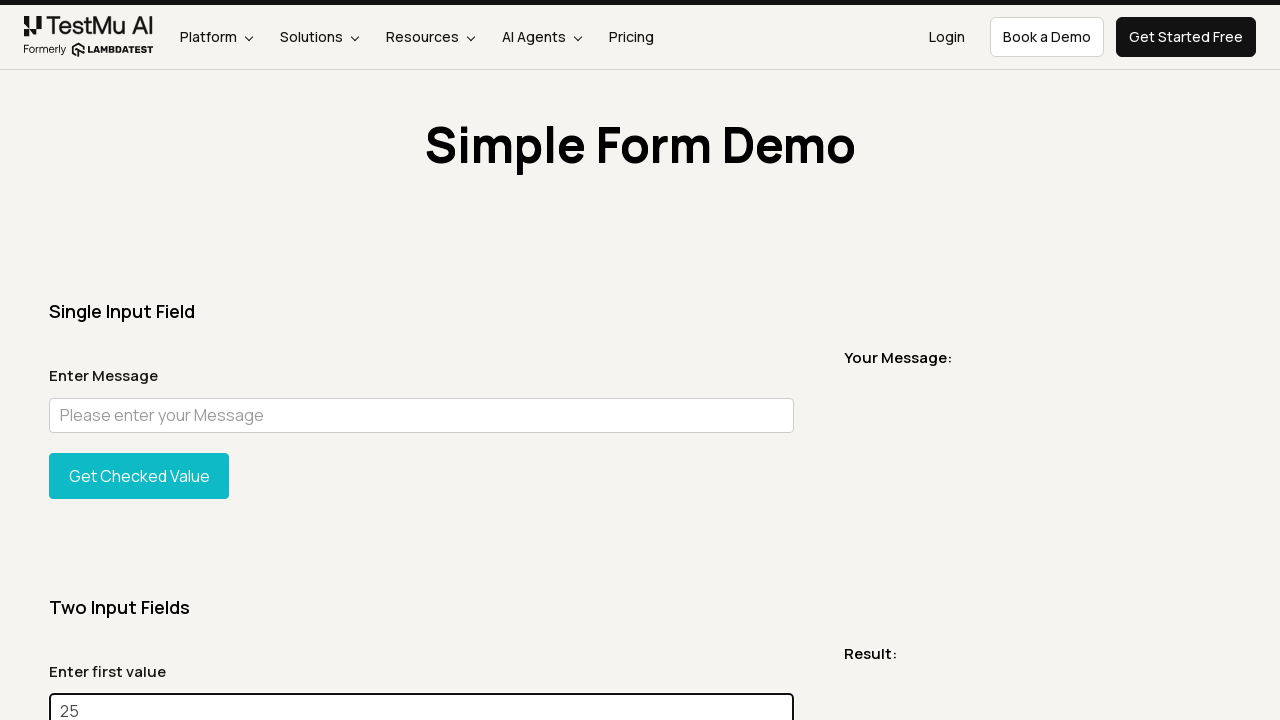

Filled second input field with '25' on #sum2
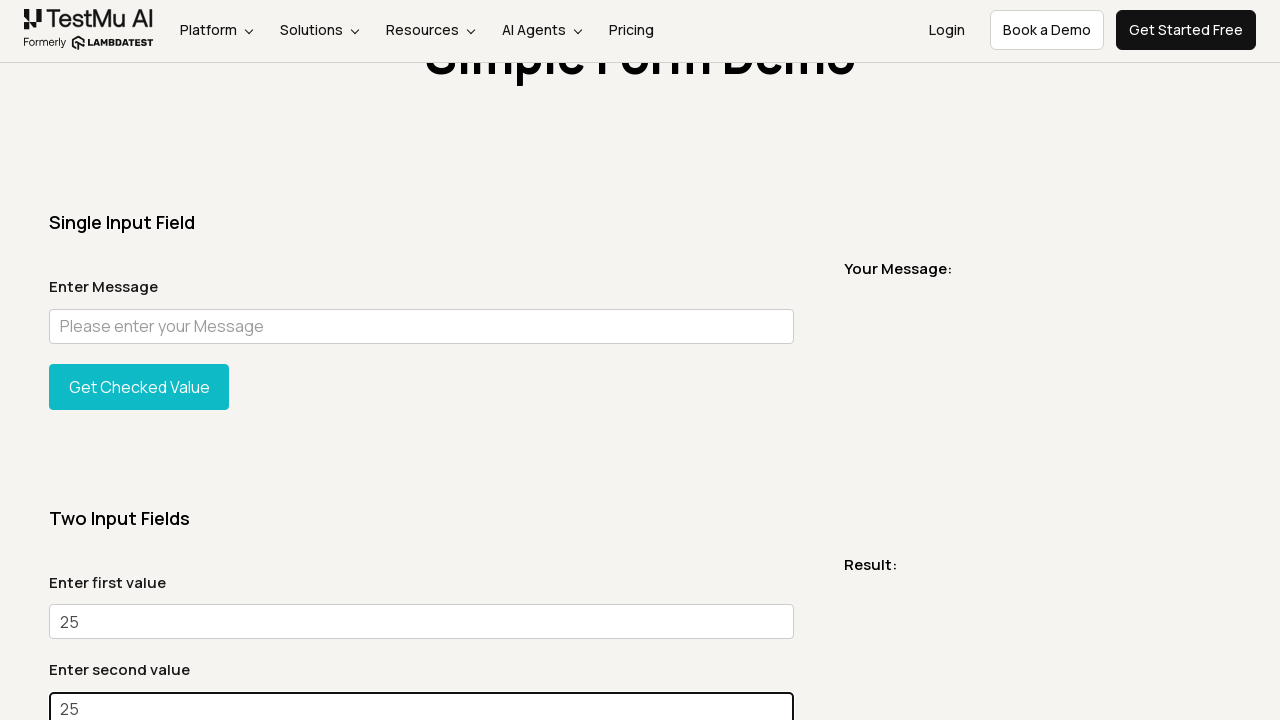

Clicked the Get Sum button at (139, 360) on xpath=//button[normalize-space()='Get Sum']
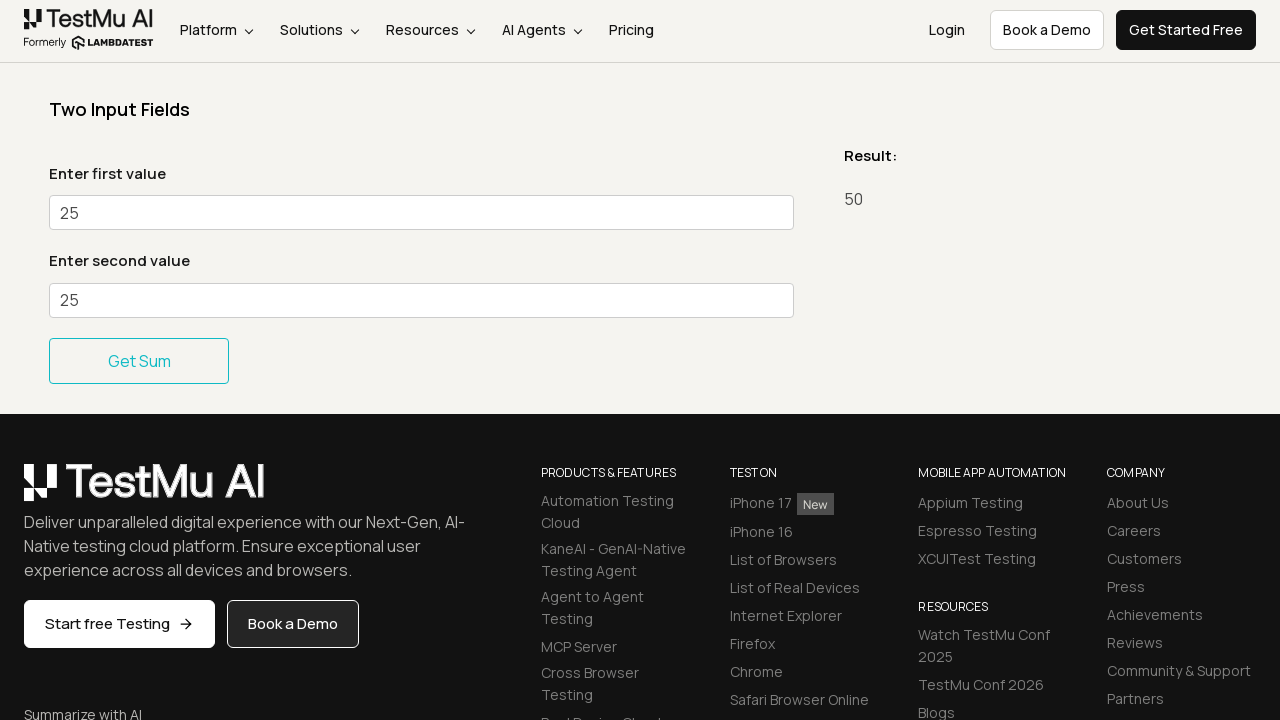

Result message appeared
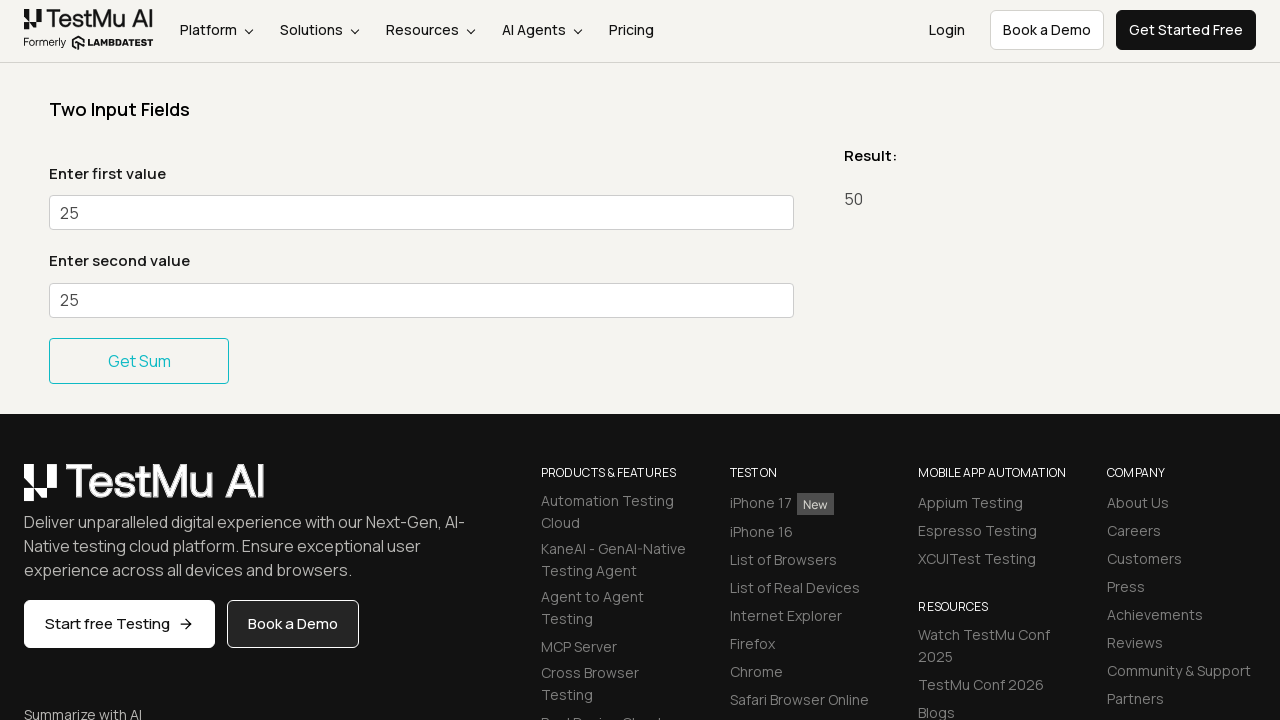

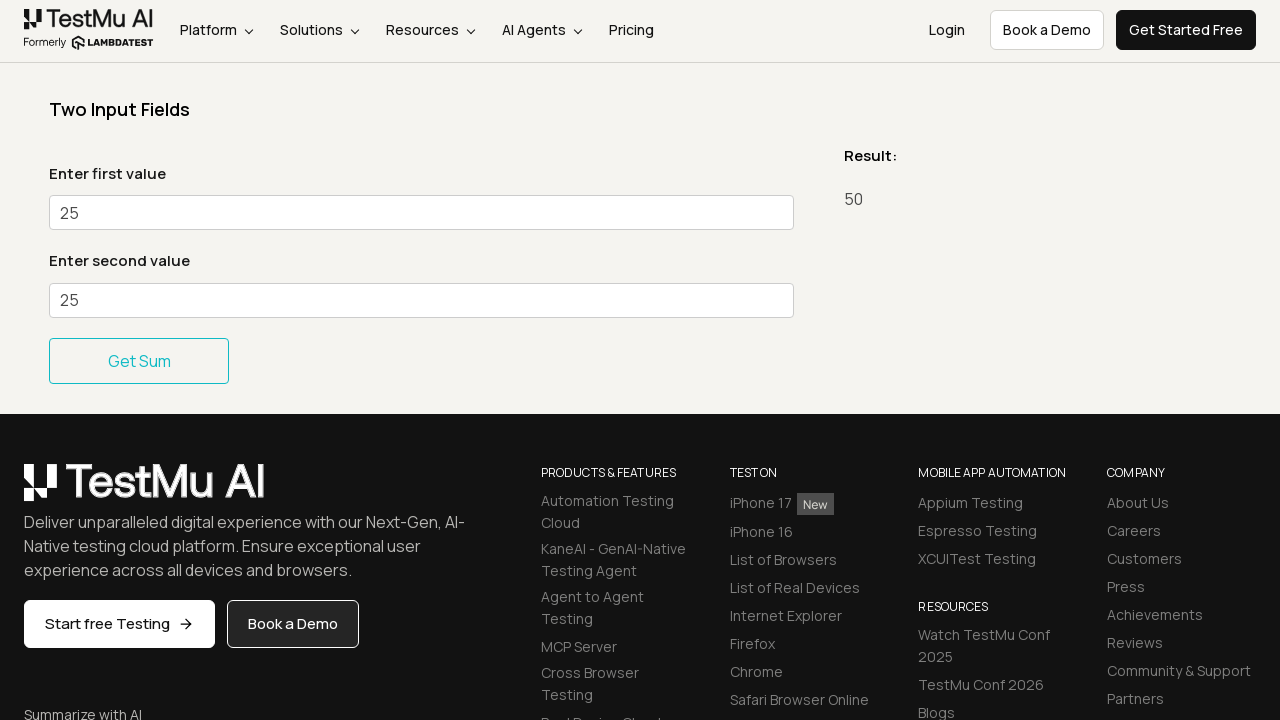